Navigates to prompt.hu and verifies the page title and h1 heading content

Starting URL: https://www.prompt.hu

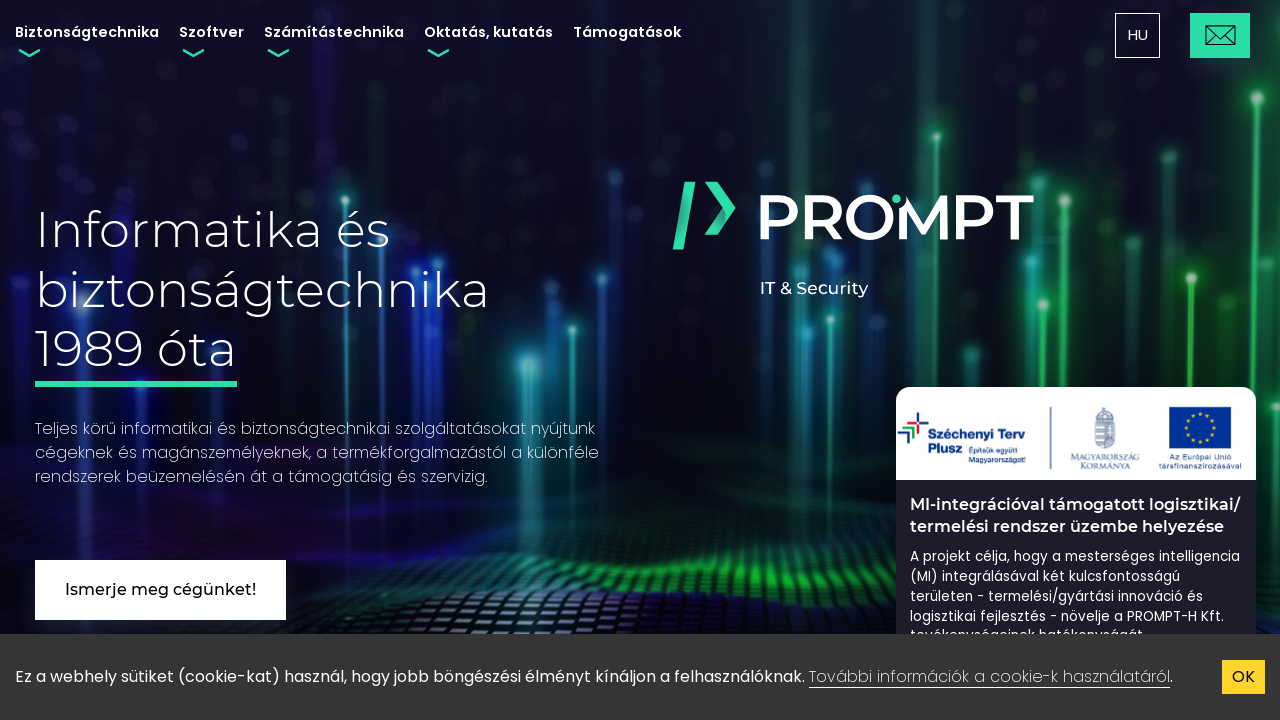

Navigated to https://www.prompt.hu
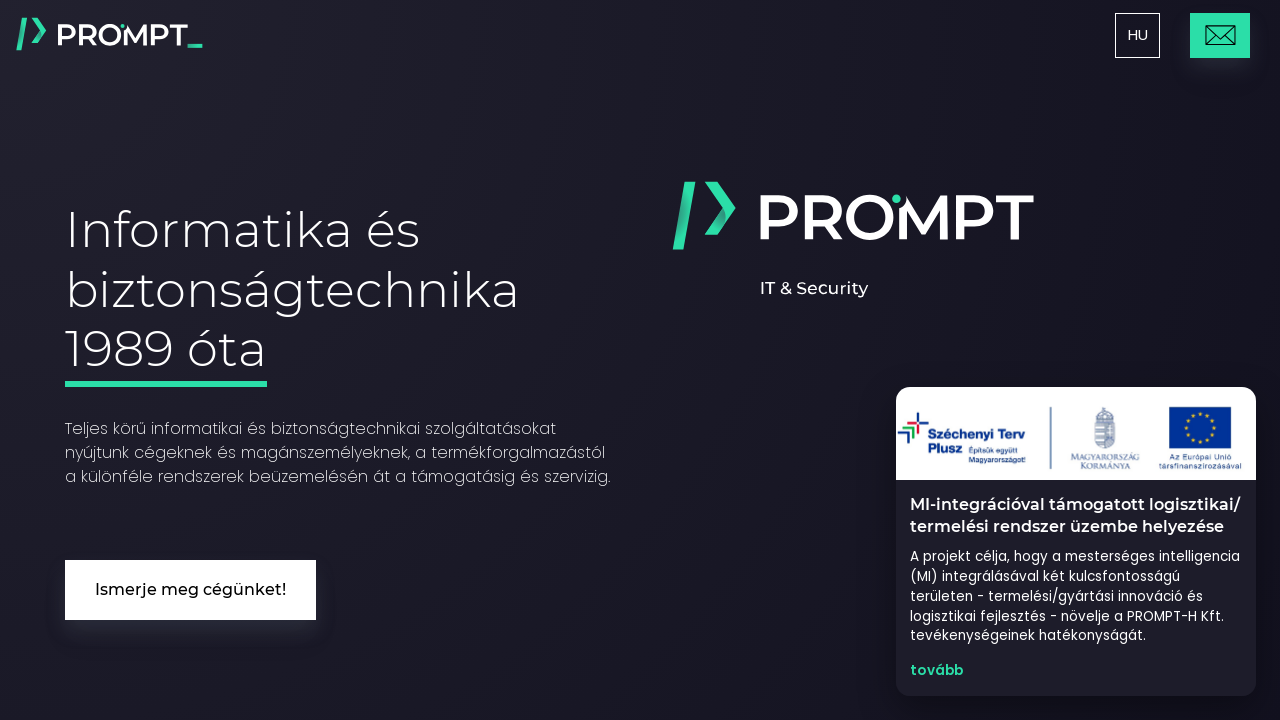

Verified page title contains 'Prompt'
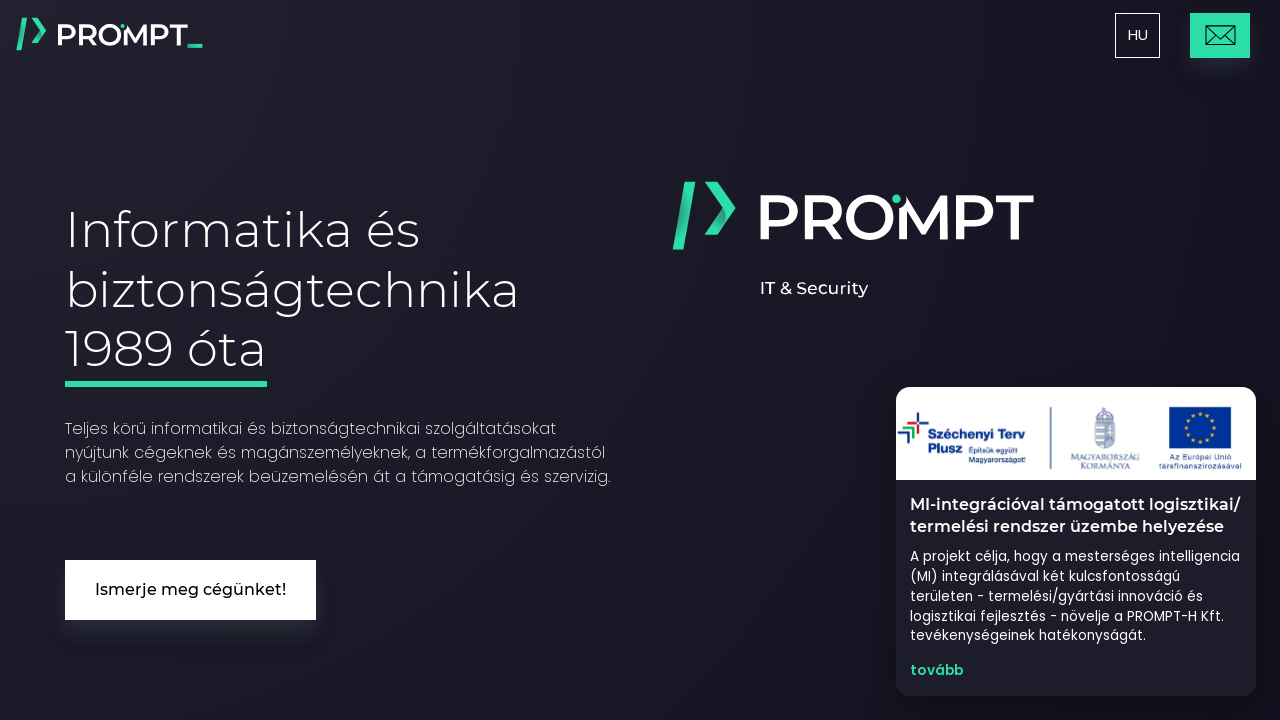

Located h1 heading element
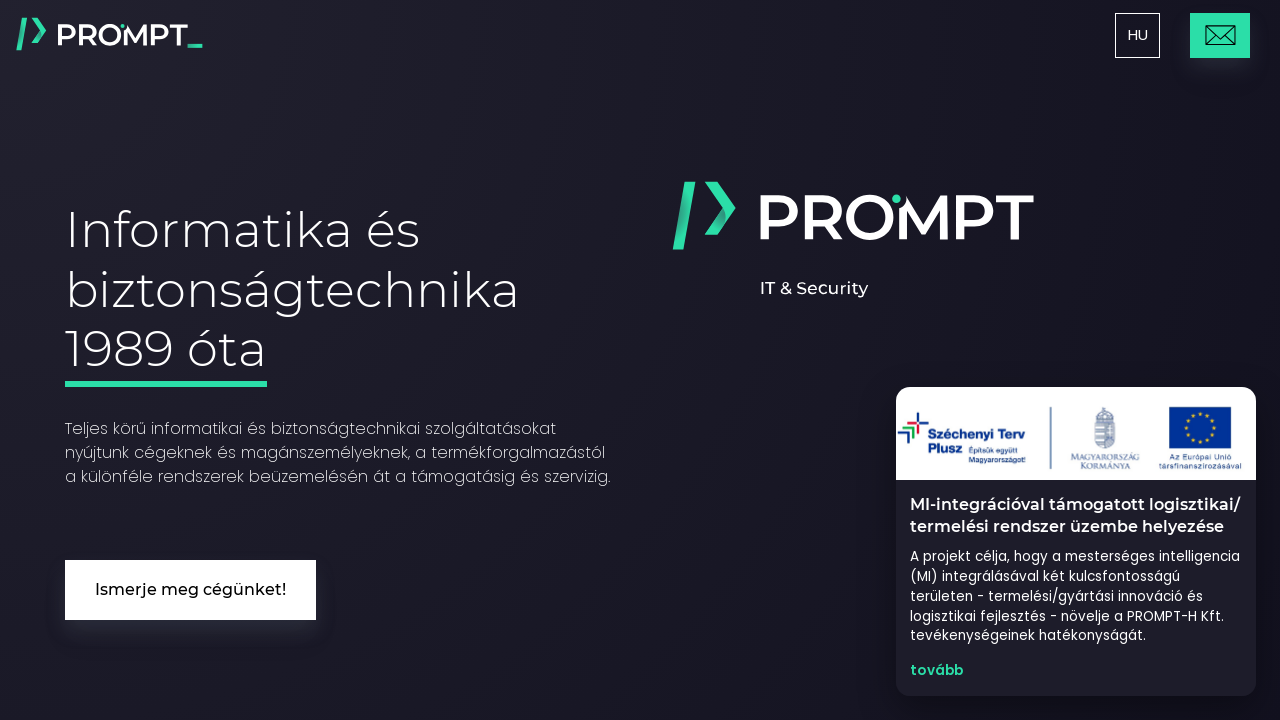

Verified h1 heading contains 'Informatika'
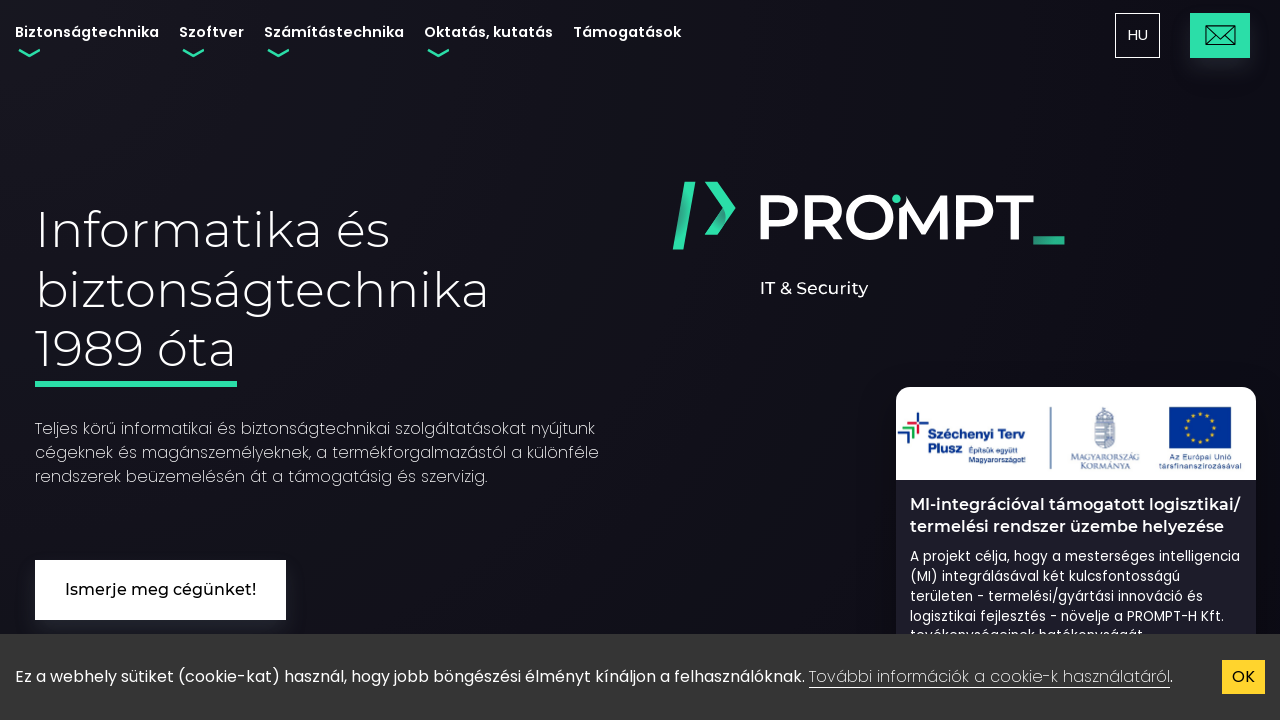

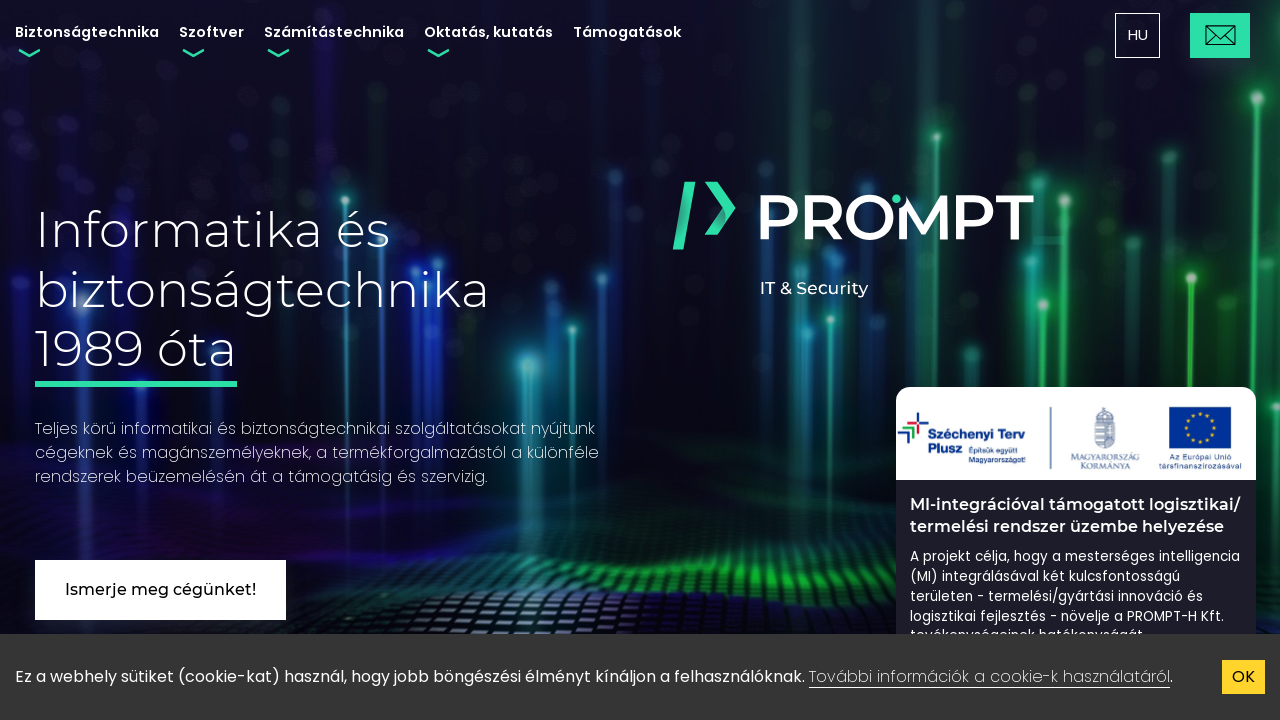